Tests browser alert confirmation functionality by triggering a confirm alert dialog and accepting it

Starting URL: https://www.hyrtutorials.com/p/alertsdemo.html

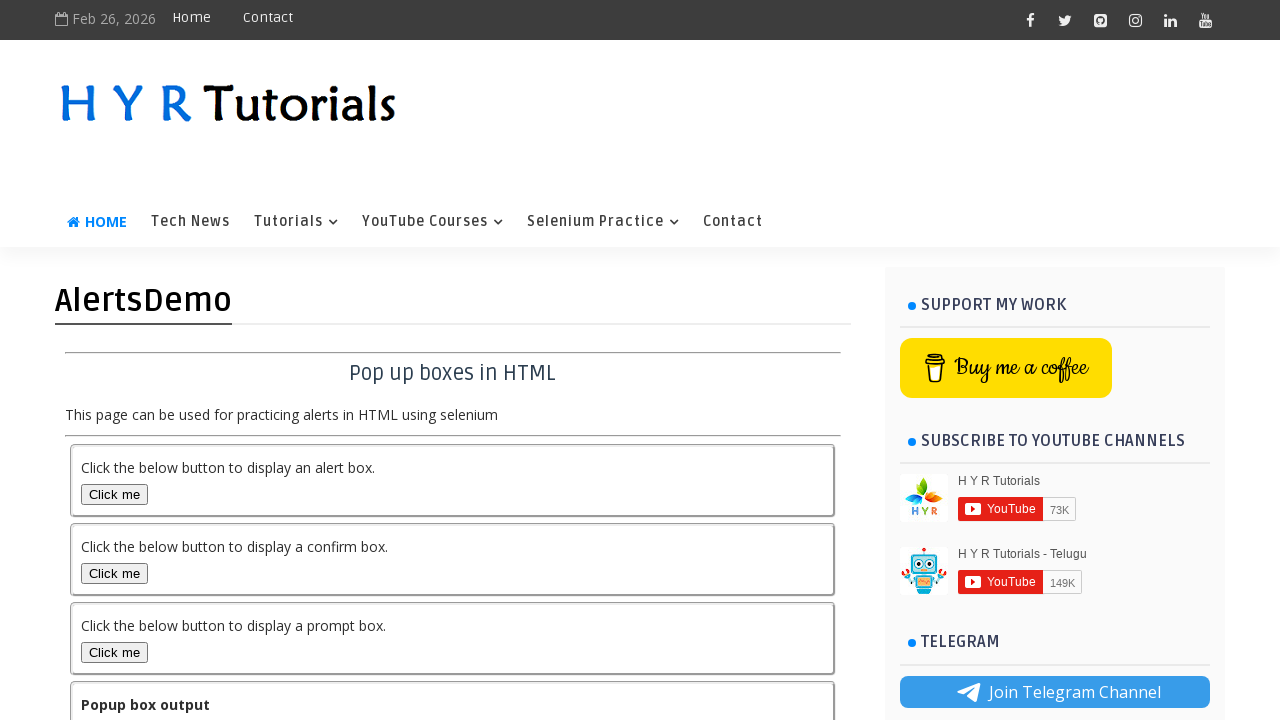

Clicked the confirm box button to trigger alert at (114, 573) on #confirmBox
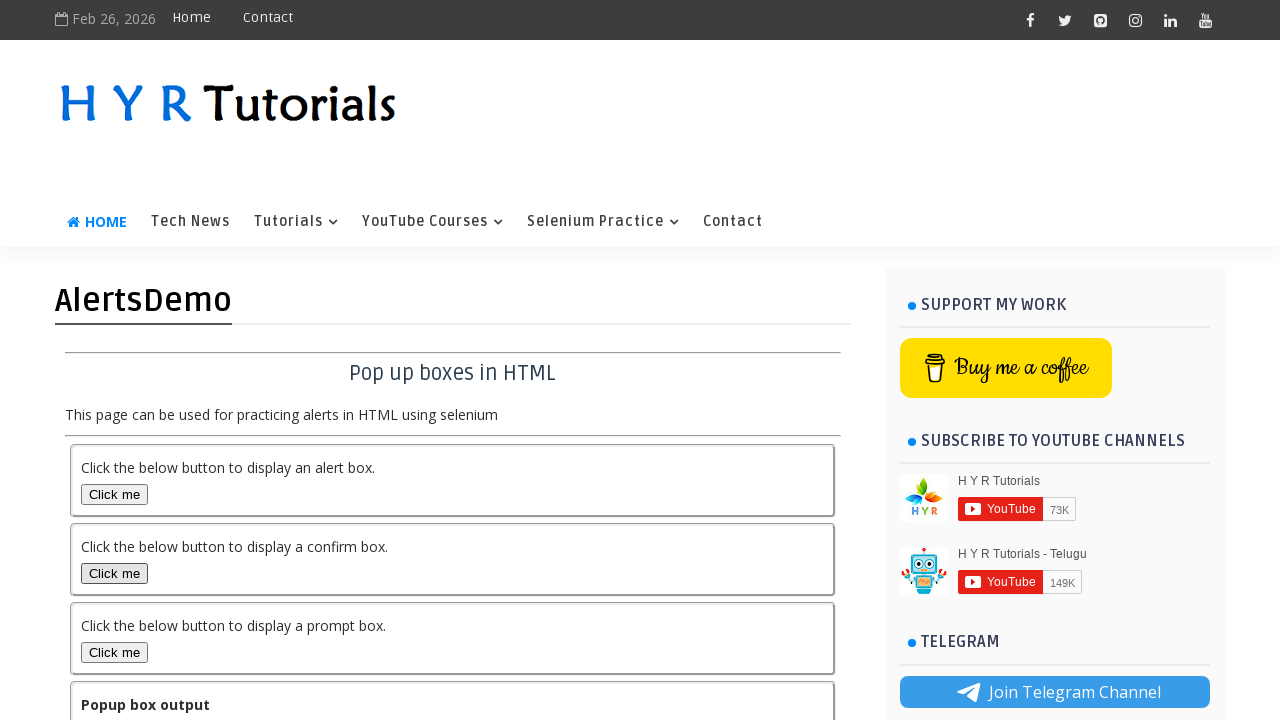

Set up dialog handler to accept confirm alert
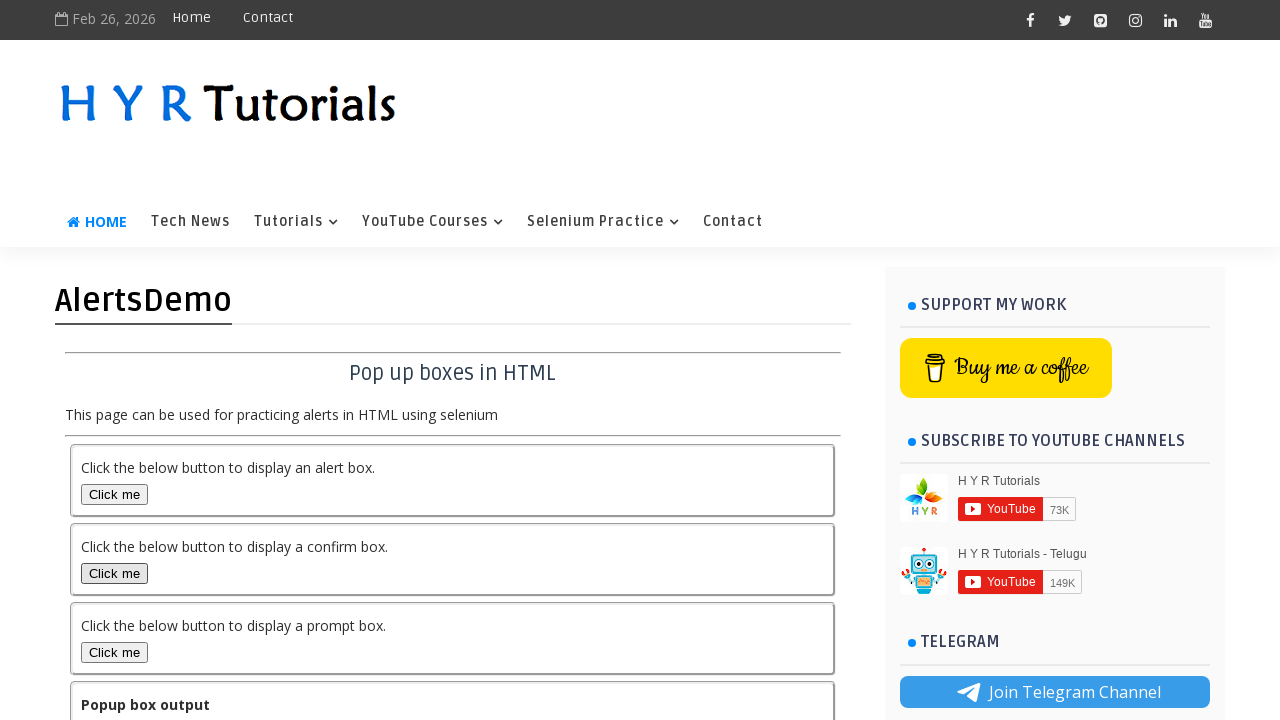

Waited for output to be updated after accepting alert
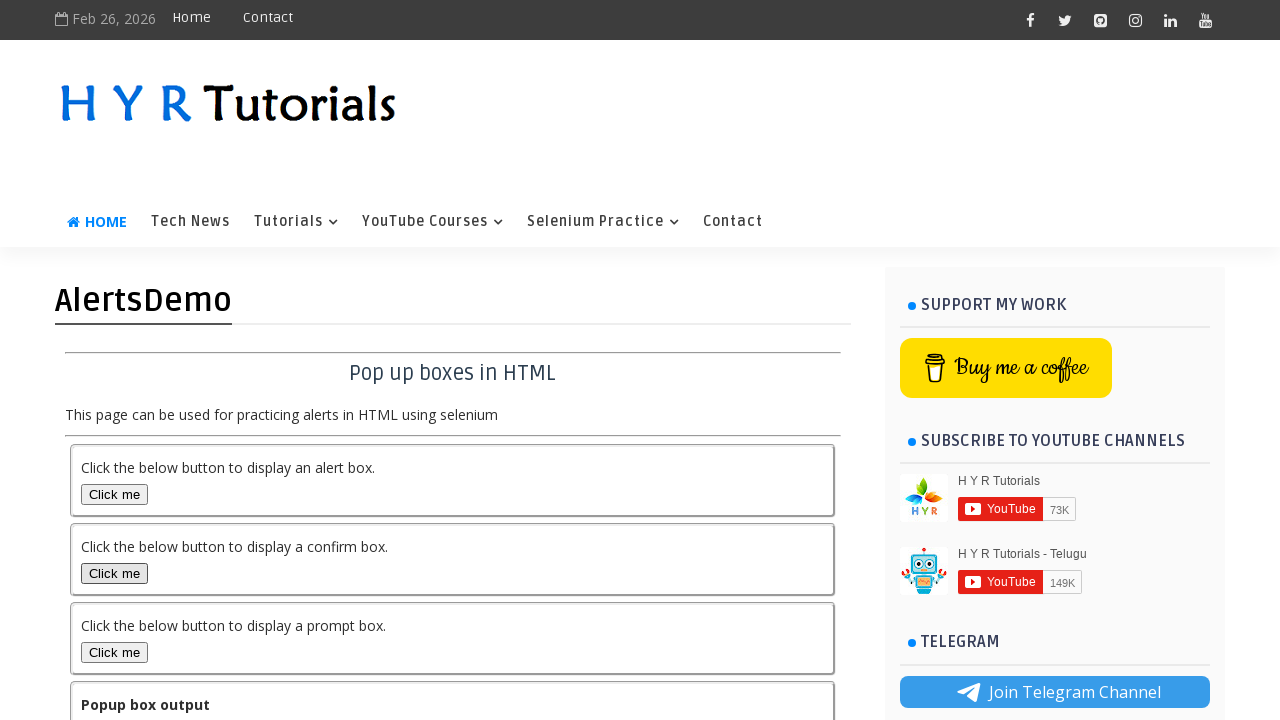

Verified output text element is present
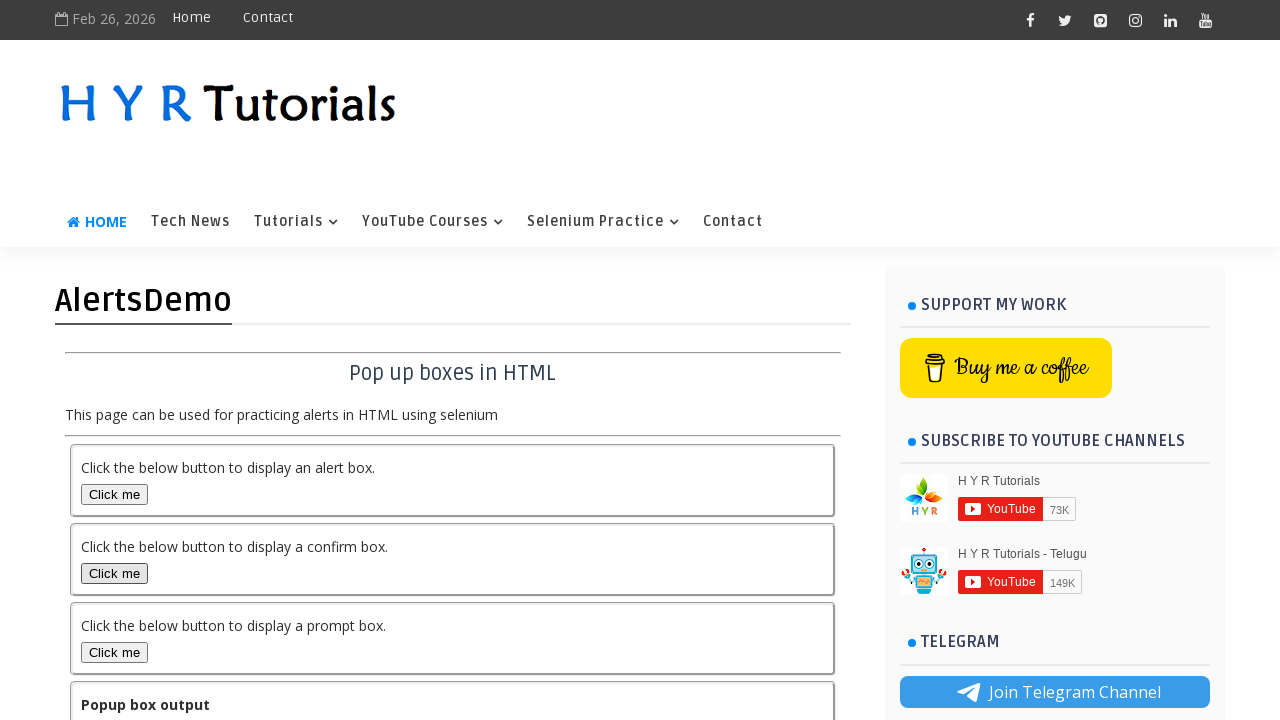

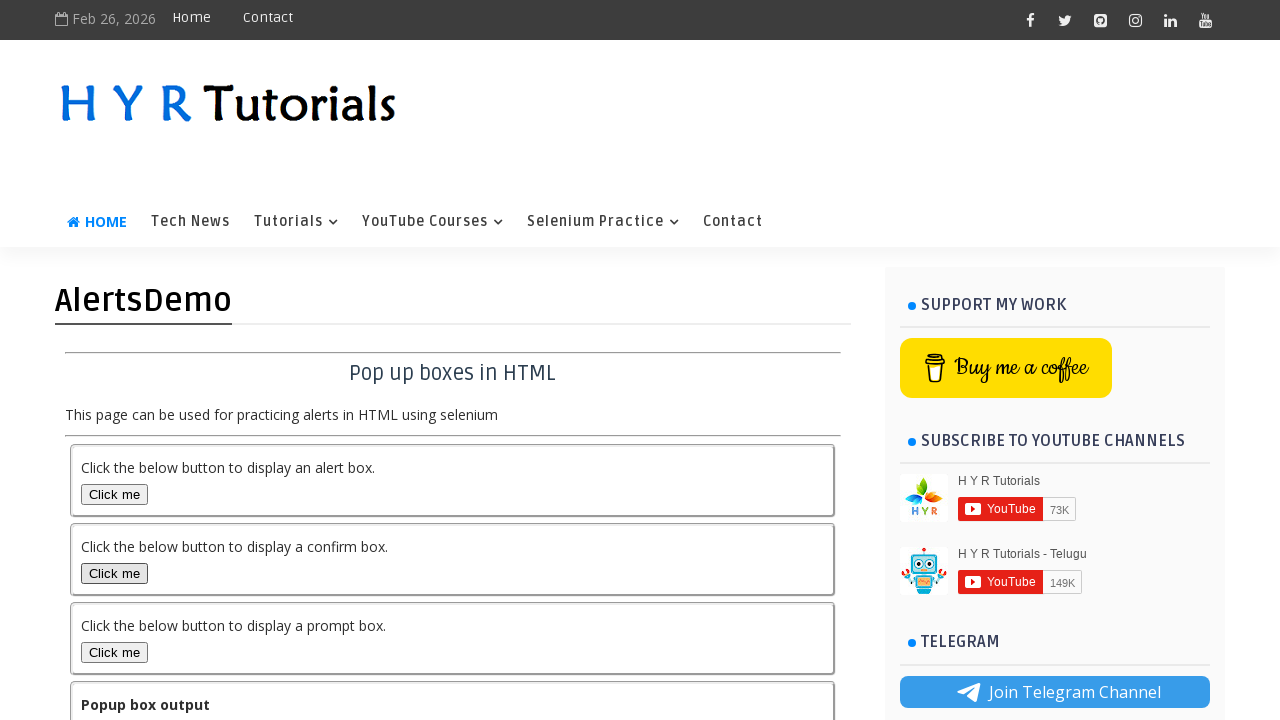